Navigates to the demo test fire website and clicks on the login link to enter the login page

Starting URL: https://demo.testfire.net

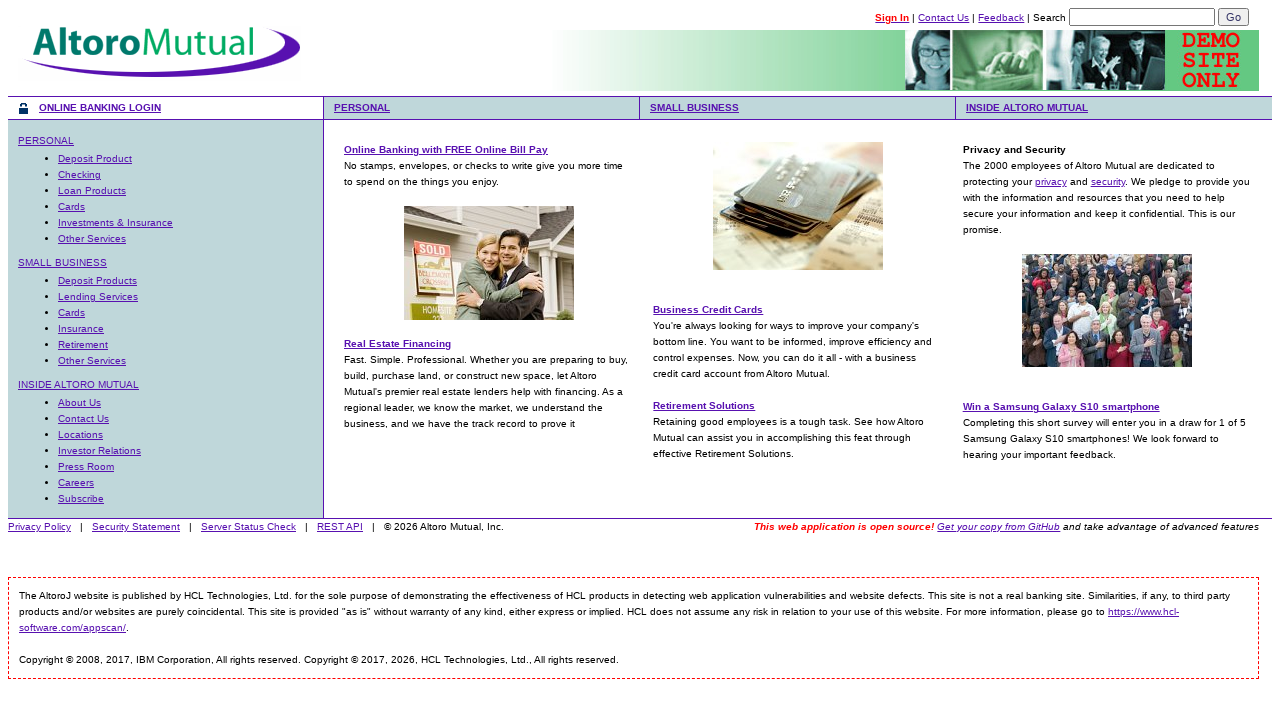

Navigated to https://demo.testfire.net
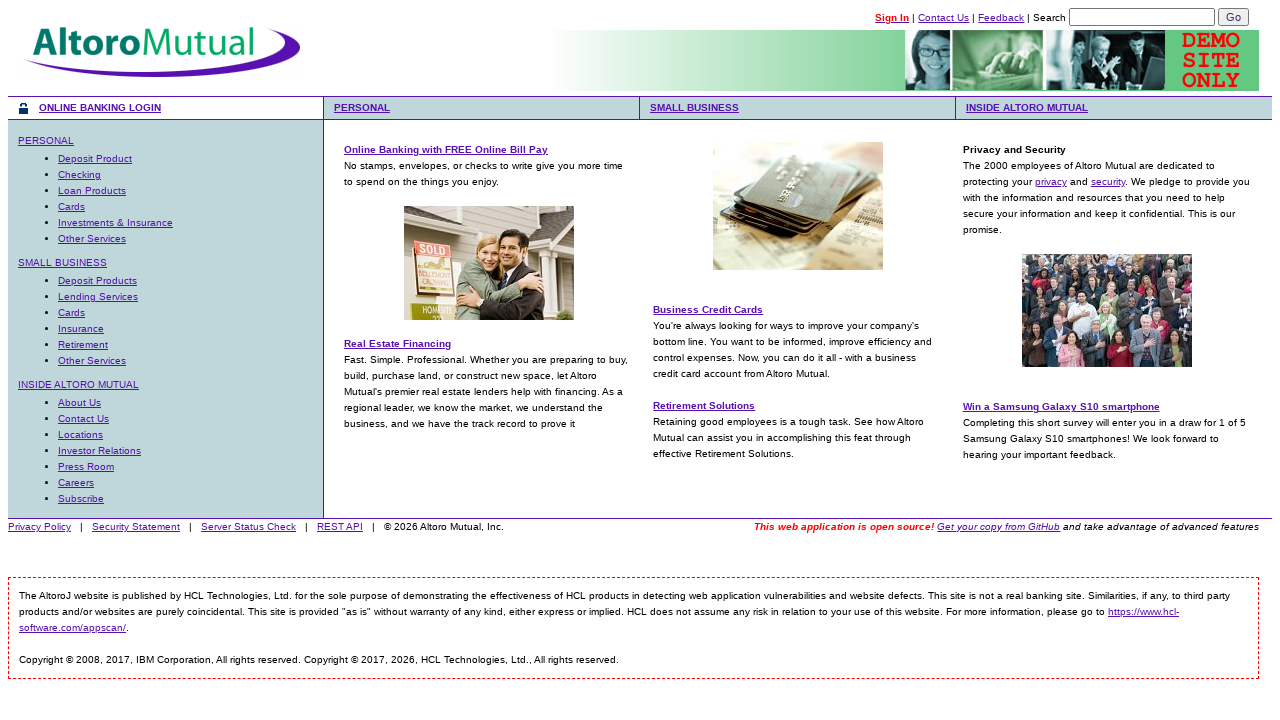

Clicked on the login link to enter the login page at (892, 18) on xpath=//a[@id='LoginLink']
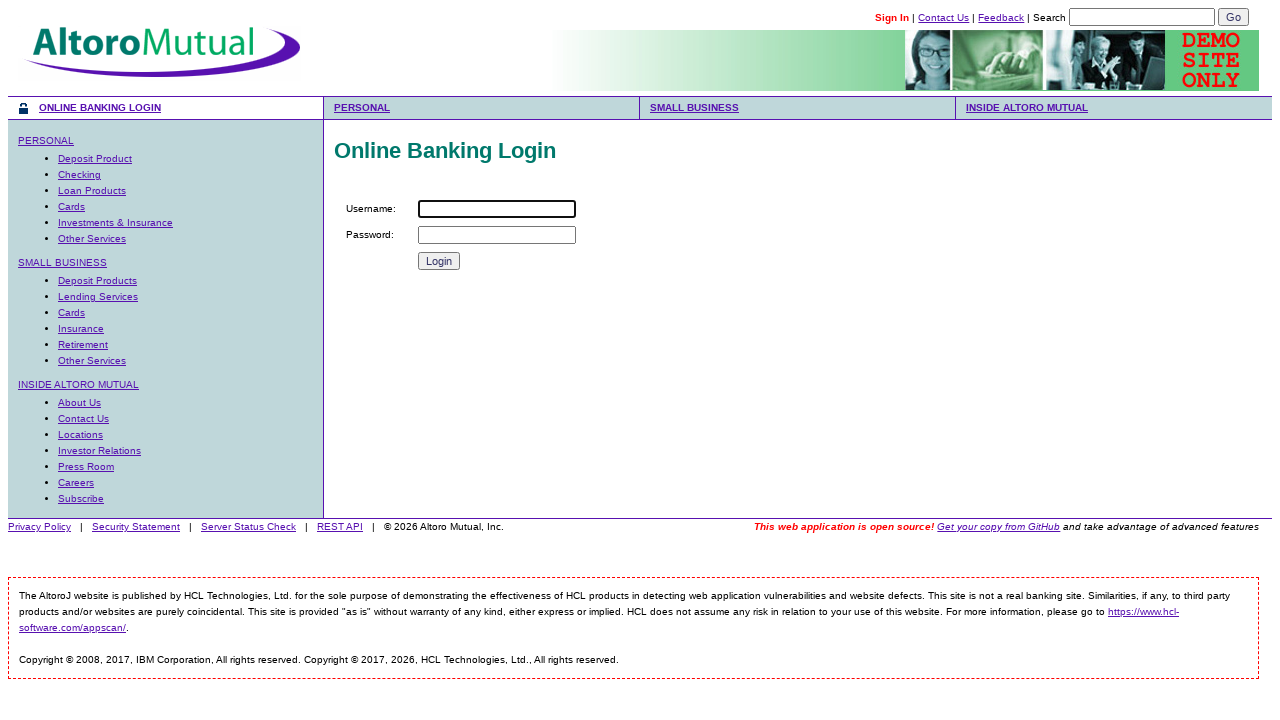

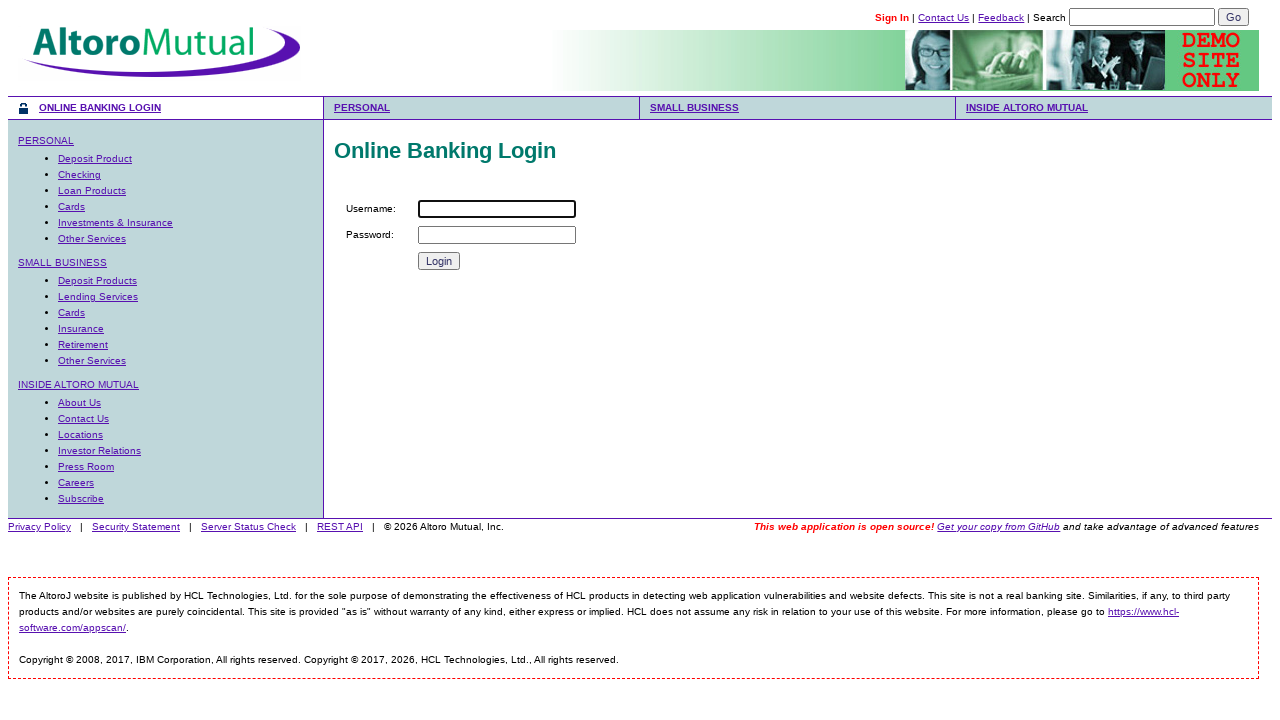